Tests accepting a JavaScript alert by clicking the first alert button, verifying the alert text, clicking OK, and verifying the result message.

Starting URL: https://testcenter.techproeducation.com/index.php?page=javascript-alerts

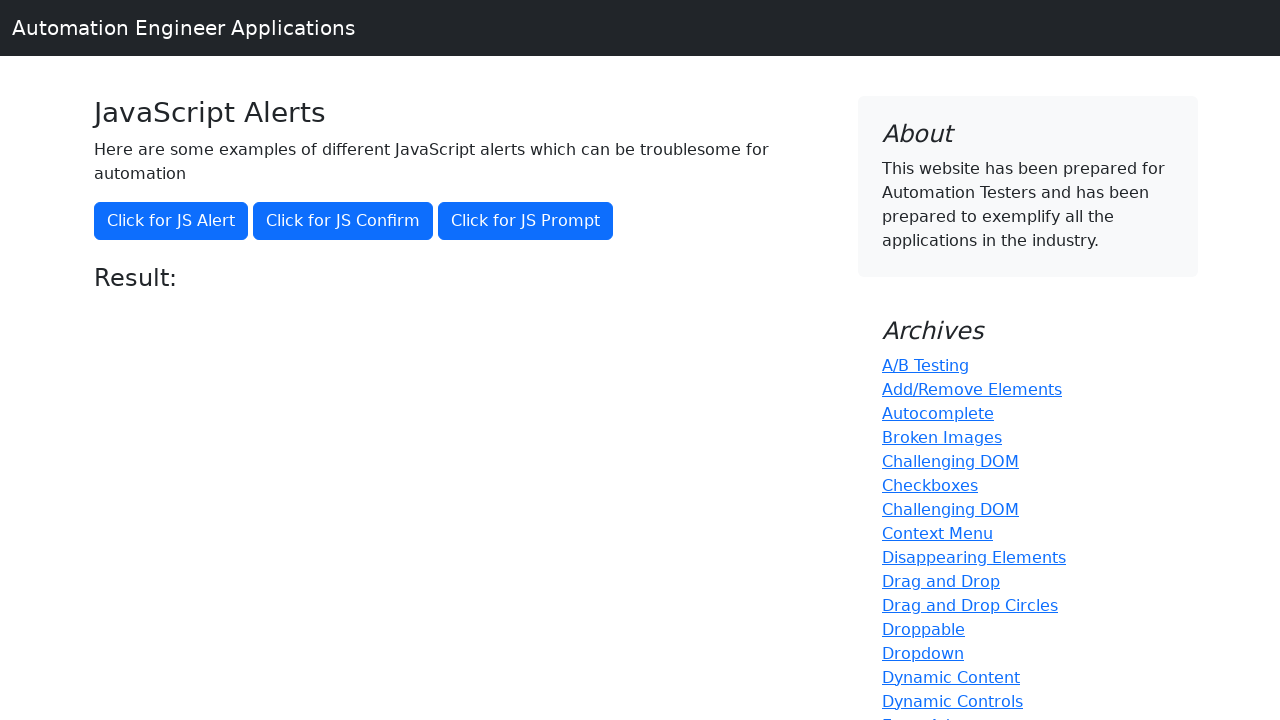

Clicked the first alert button to trigger JavaScript alert at (171, 221) on xpath=//button[@onclick='jsAlert()']
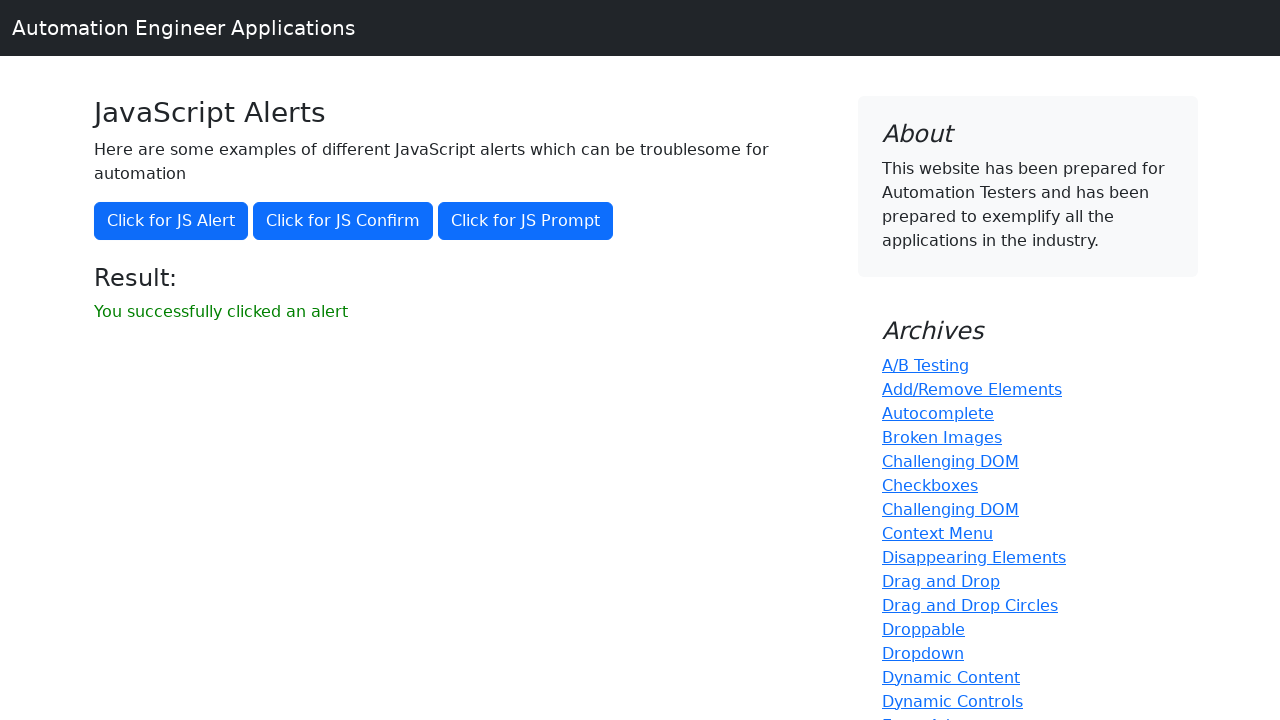

Set up dialog handler to accept alert
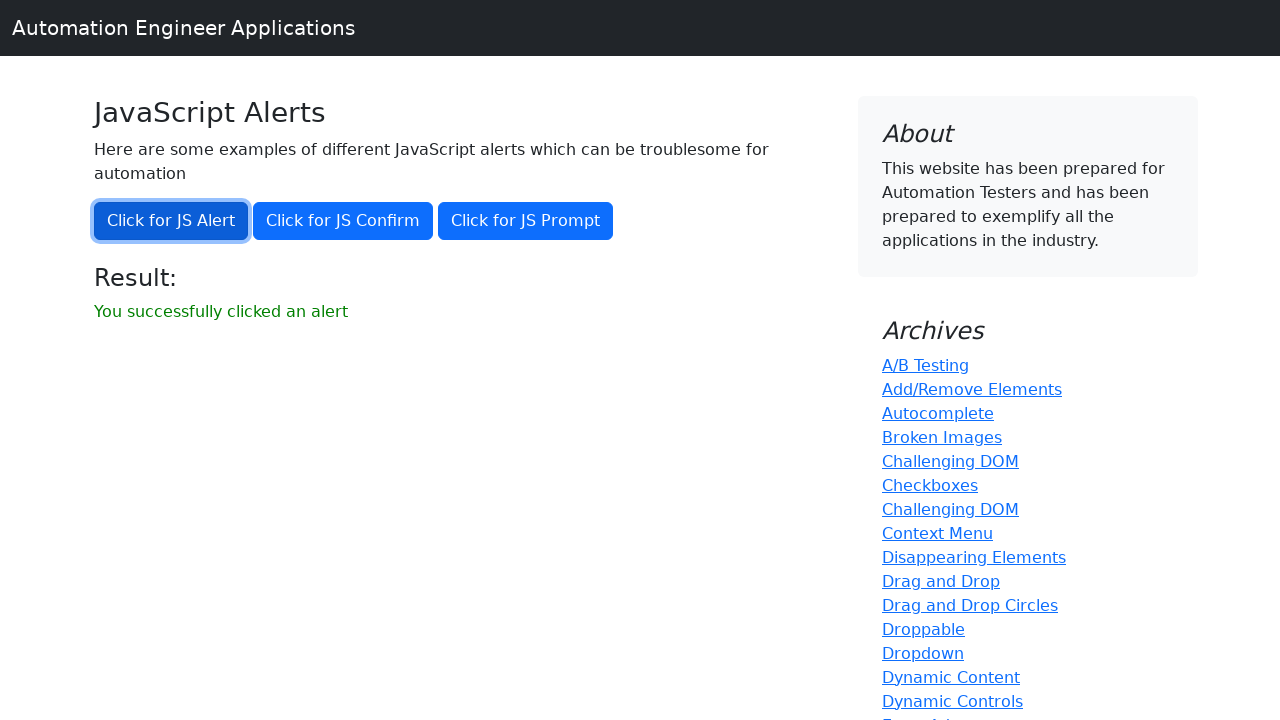

Waited for result message to appear
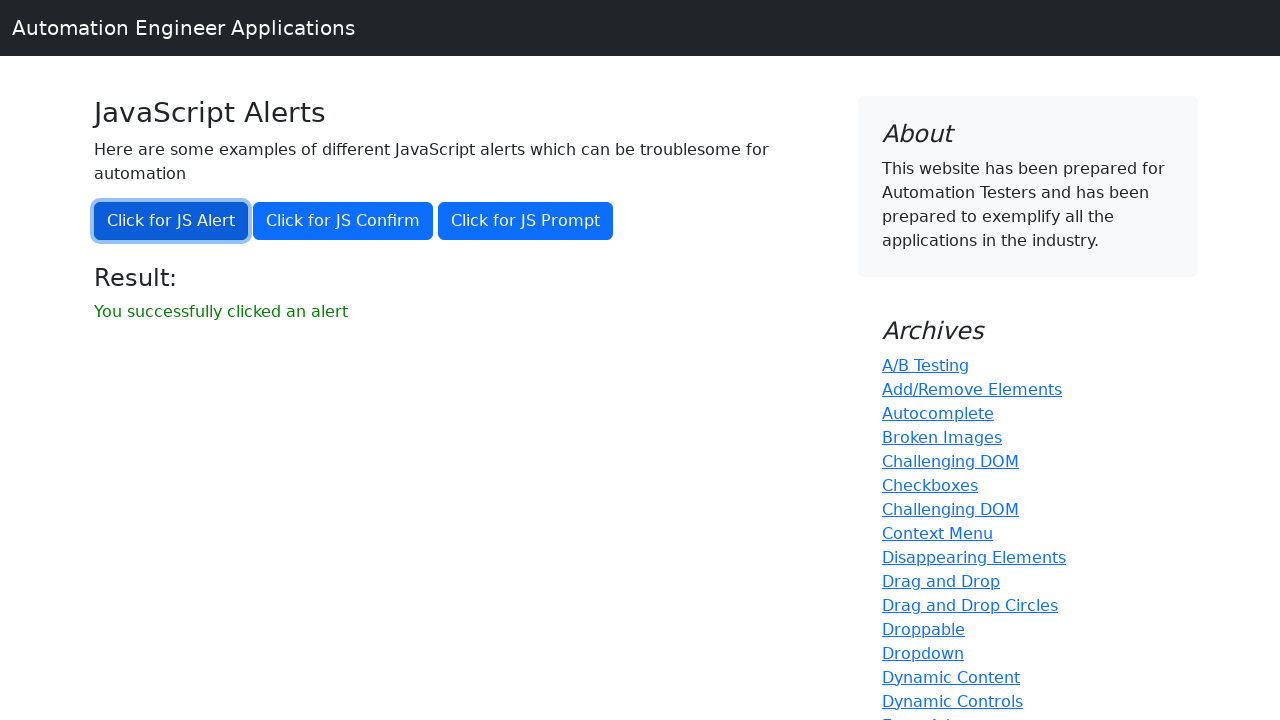

Retrieved result text: 'You successfully clicked an alert'
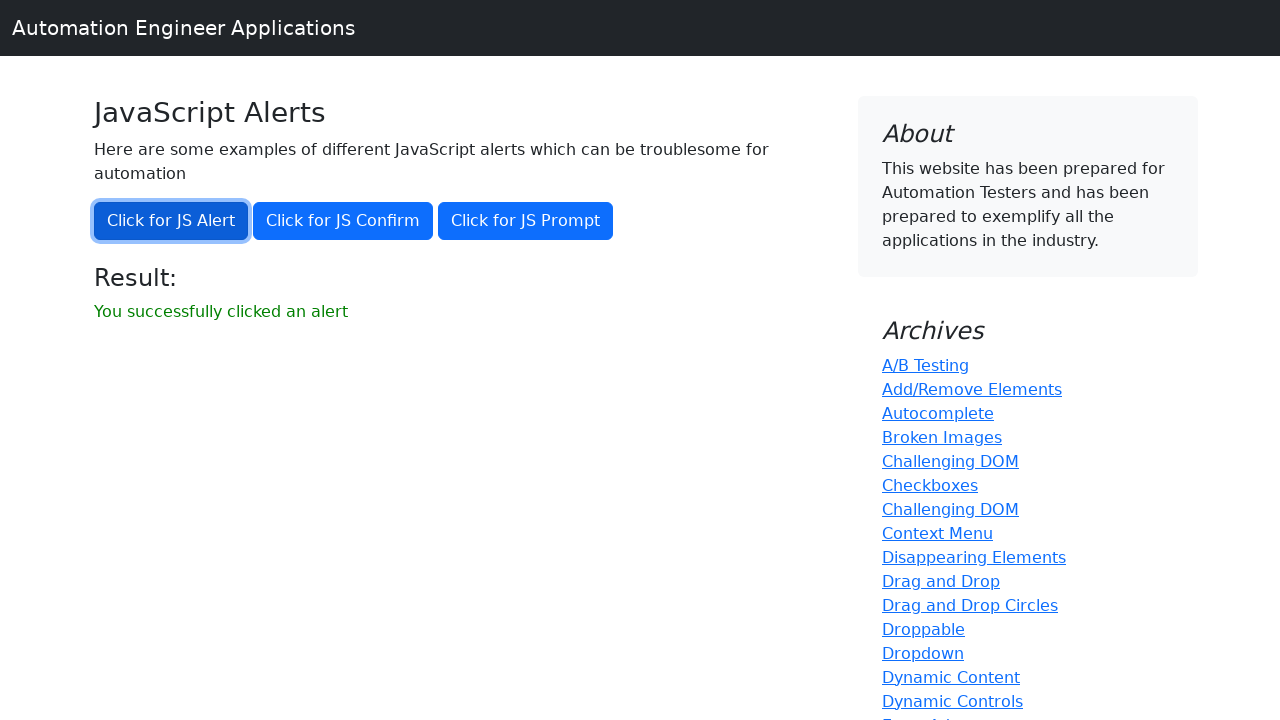

Verified result text matches expected message
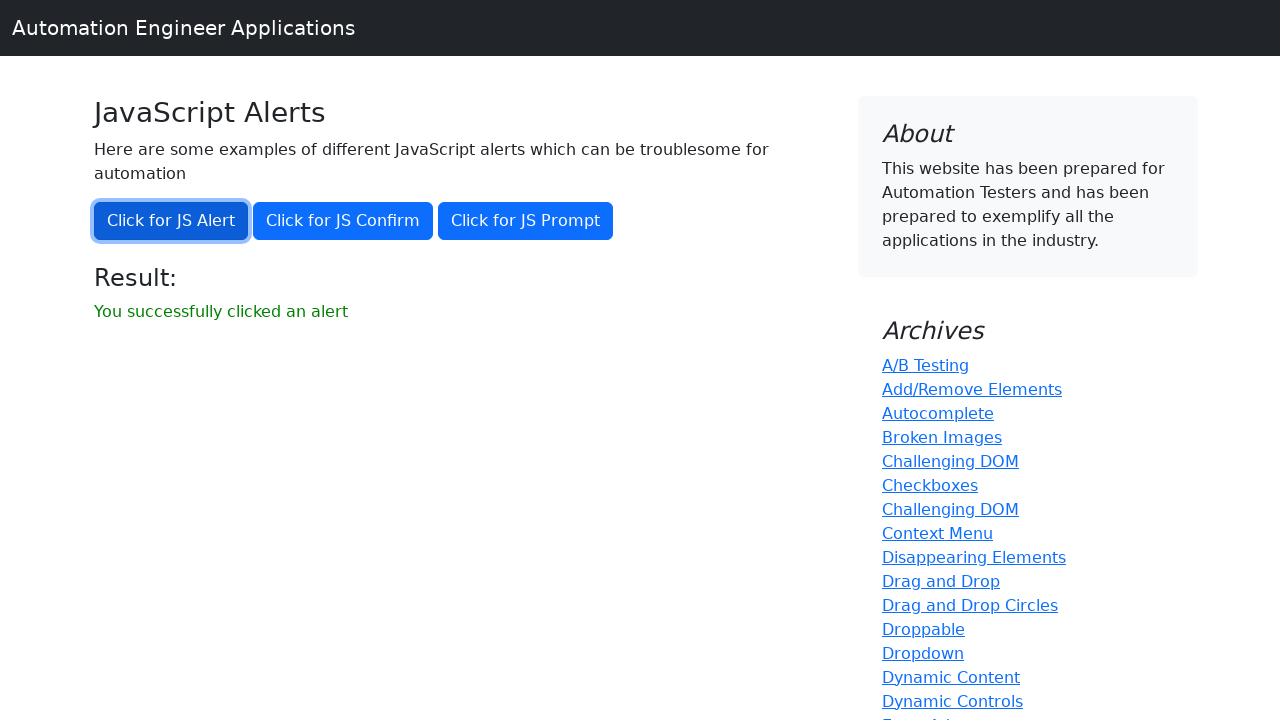

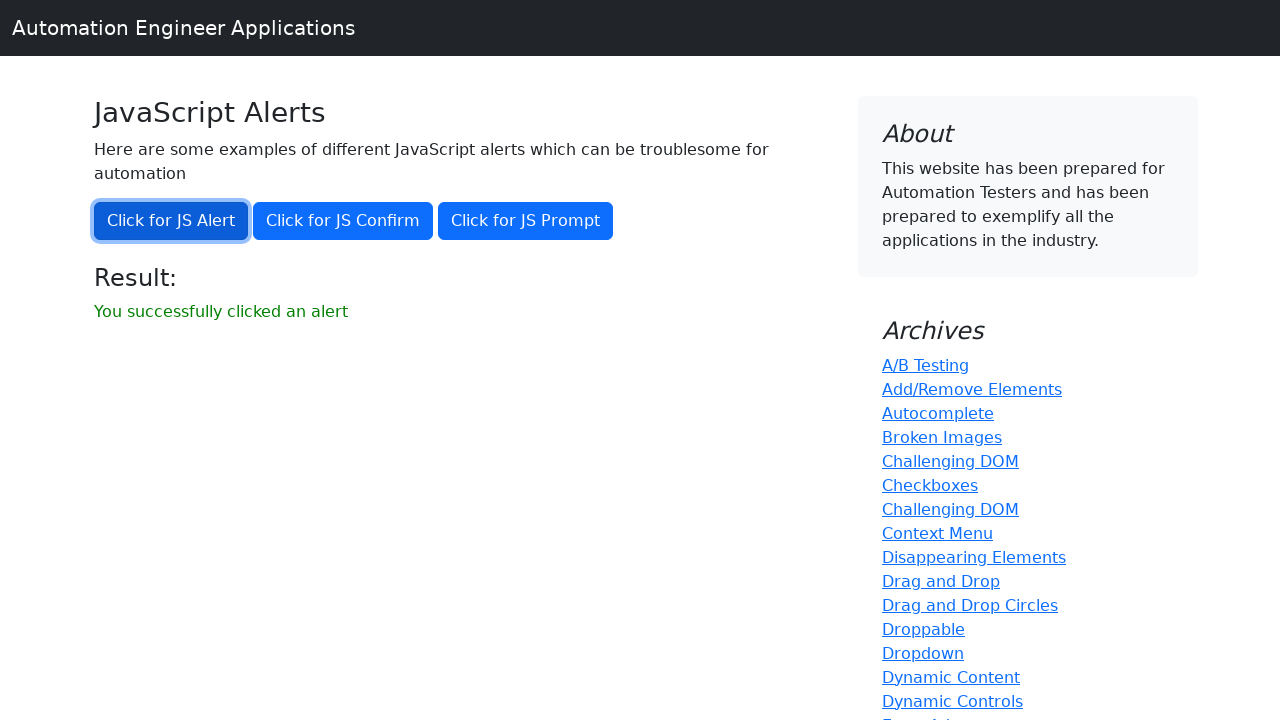